Tests switching between multiple browser windows using a more robust approach by storing window handles before and after clicking the link, then switching between them to verify correct window focus.

Starting URL: http://the-internet.herokuapp.com/windows

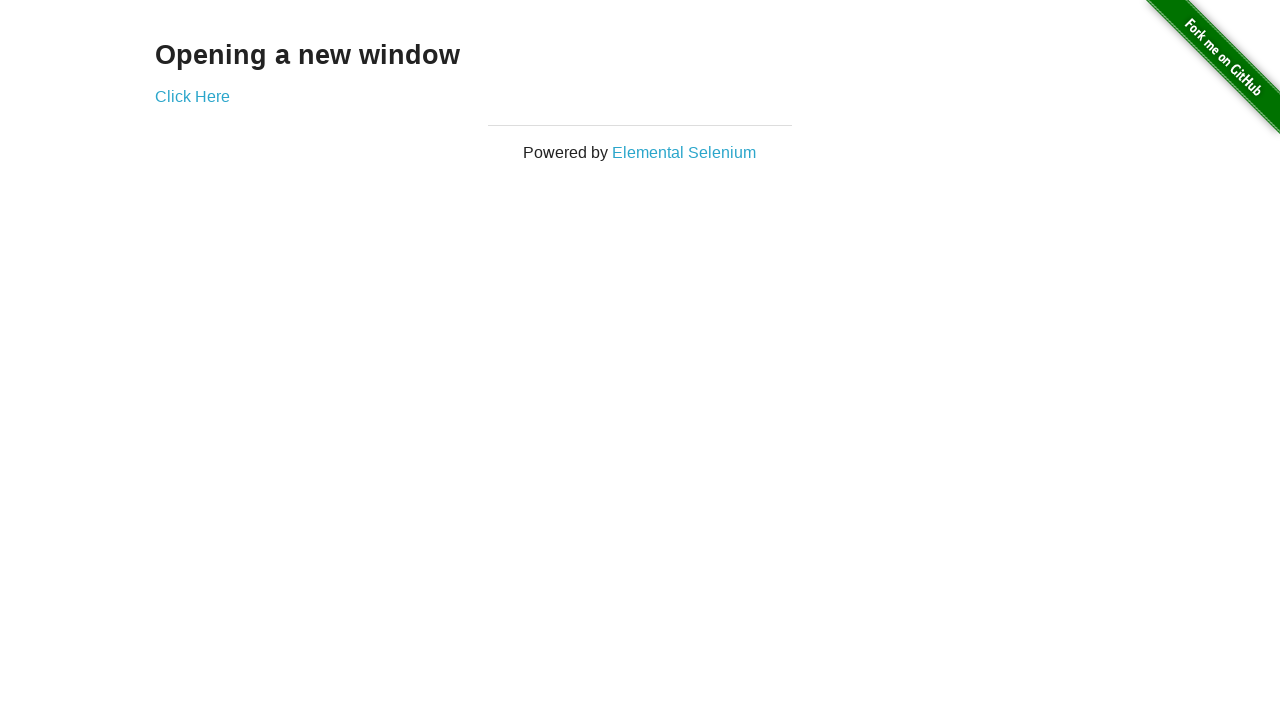

Stored reference to the first page
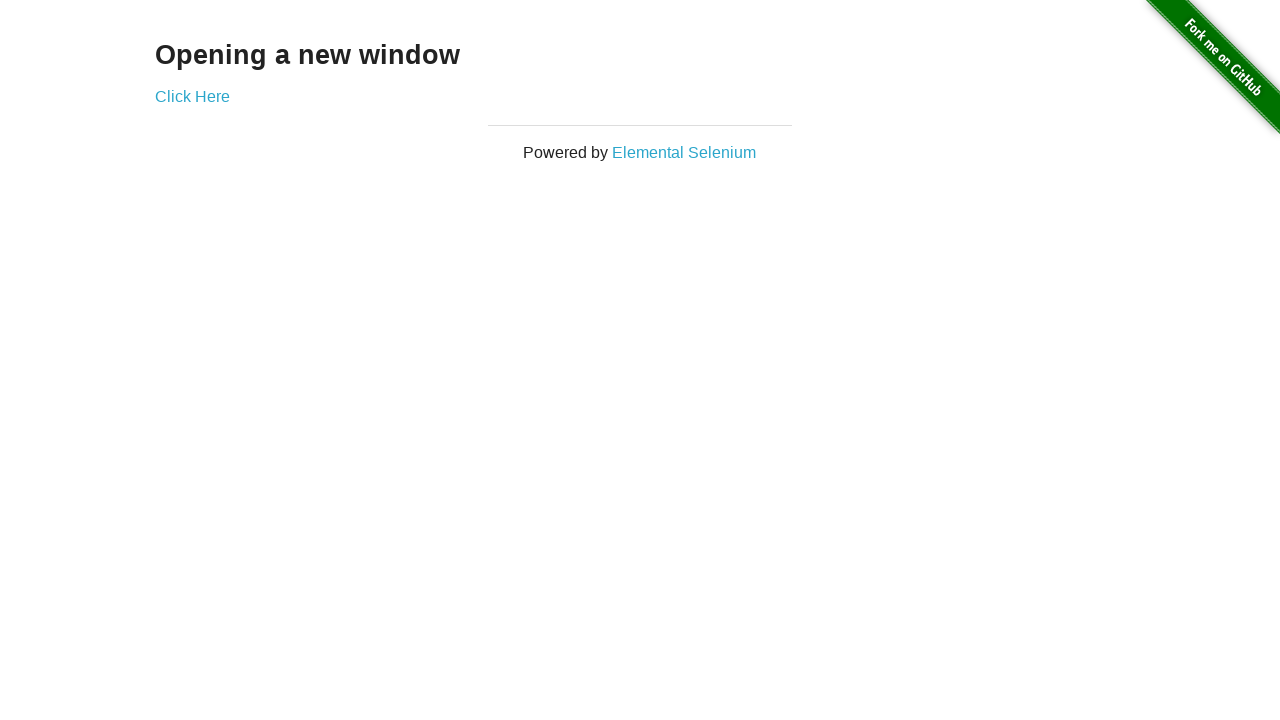

Clicked the link that opens a new window at (192, 96) on .example a
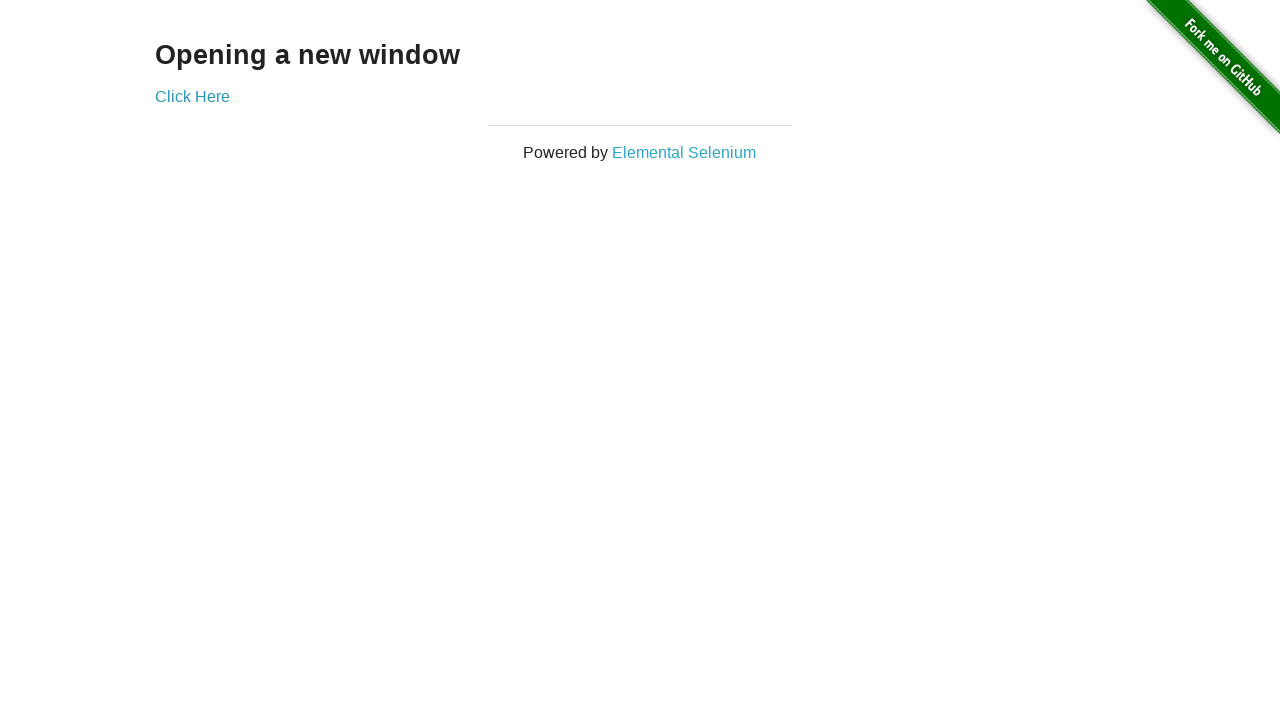

Captured the new page (second window) reference
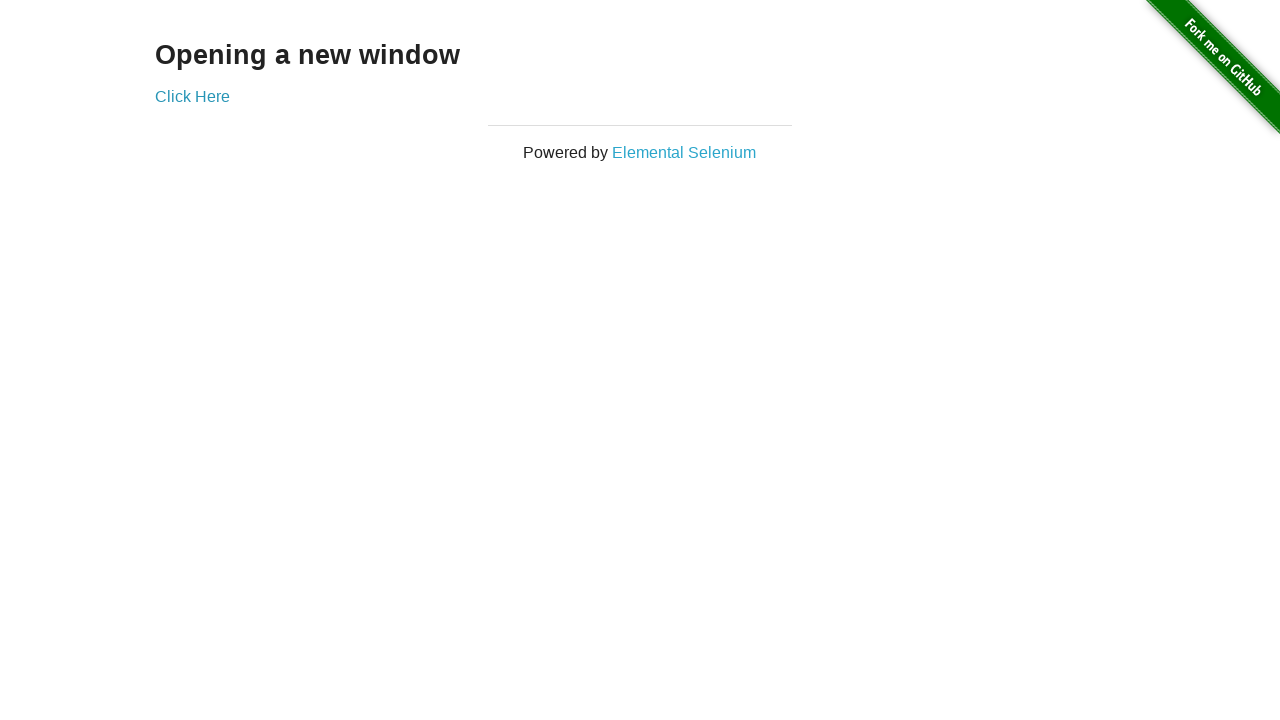

Second window loaded successfully
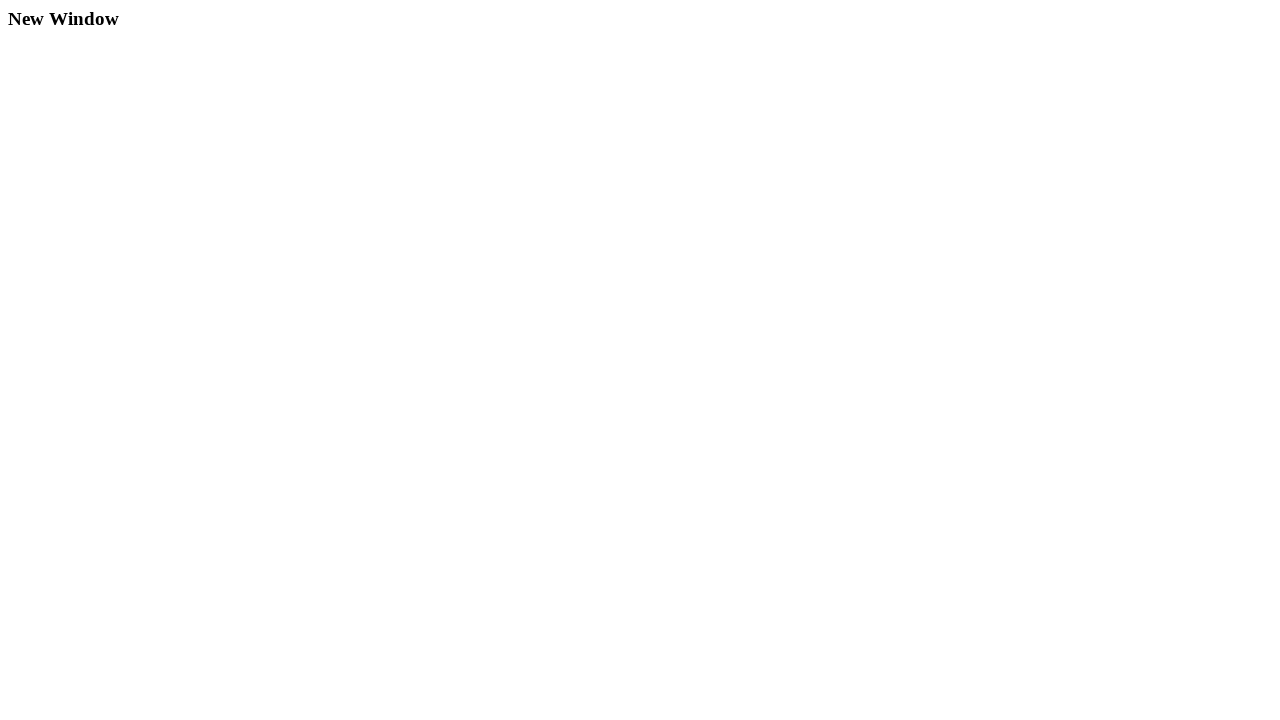

Verified first window title is not 'New Window'
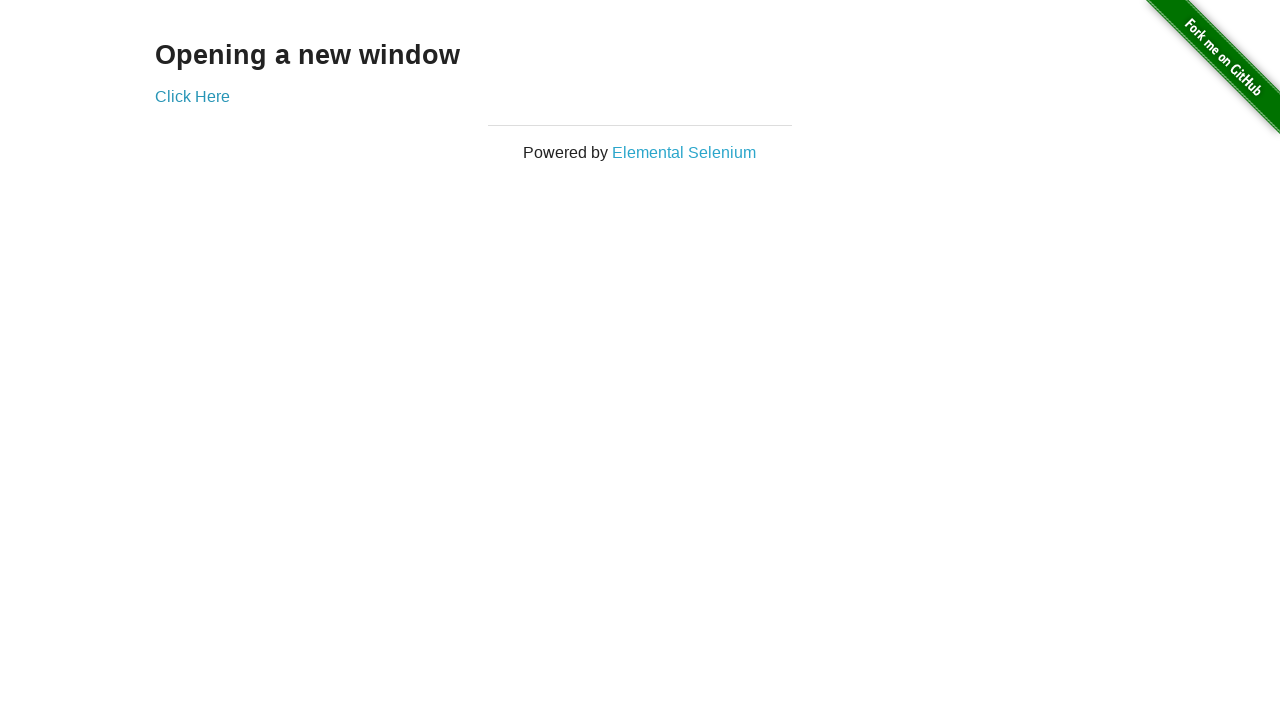

Verified second window title is 'New Window'
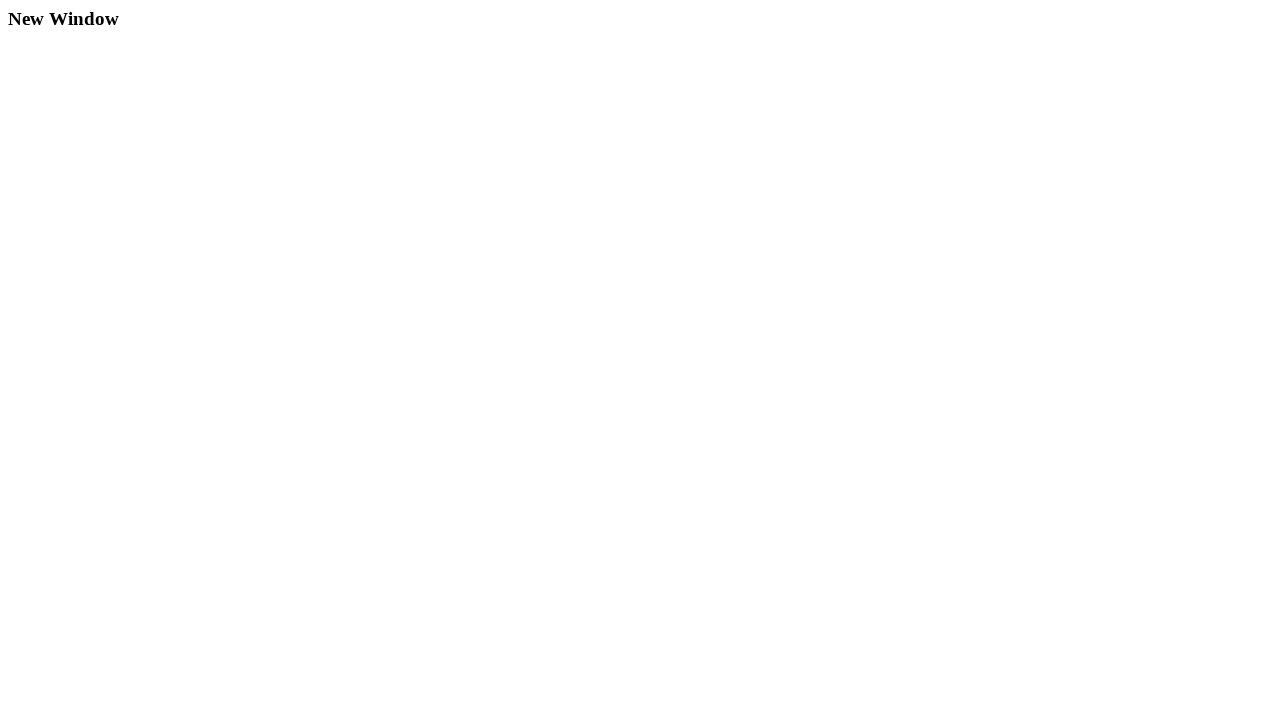

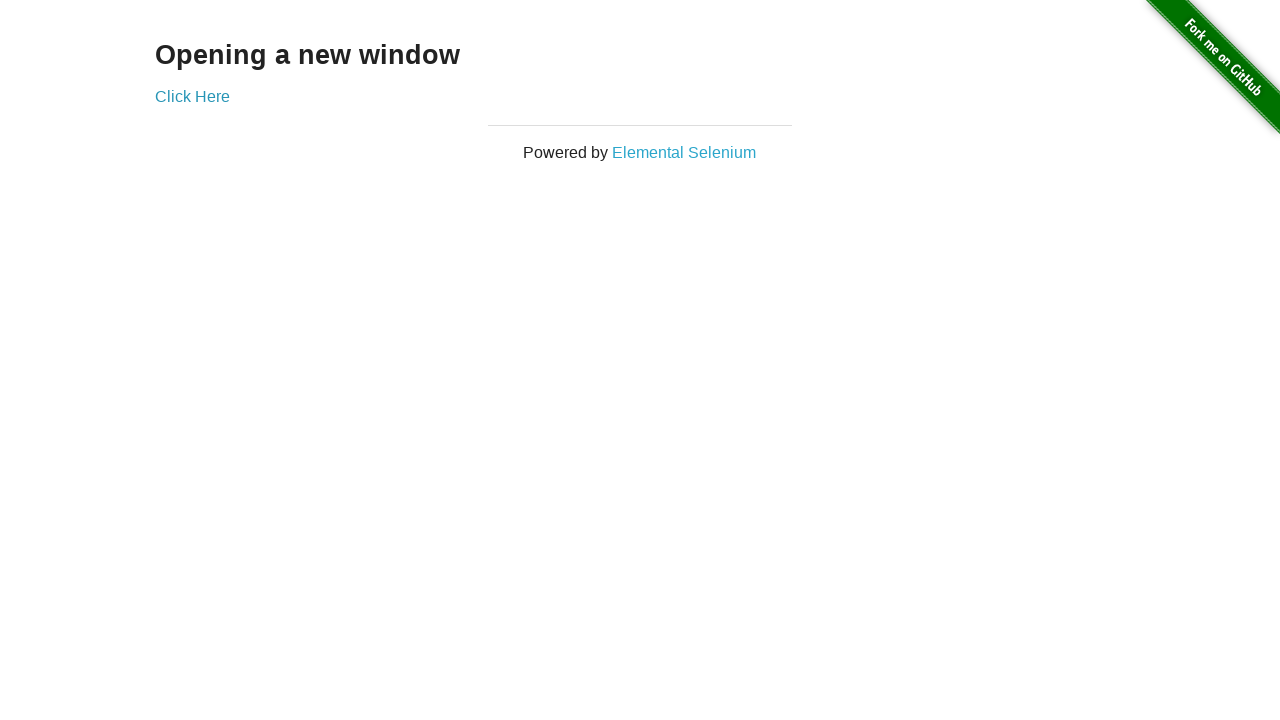